Navigates to a text box form page and verifies element finding within parent elements

Starting URL: https://demoqa.com/text-box

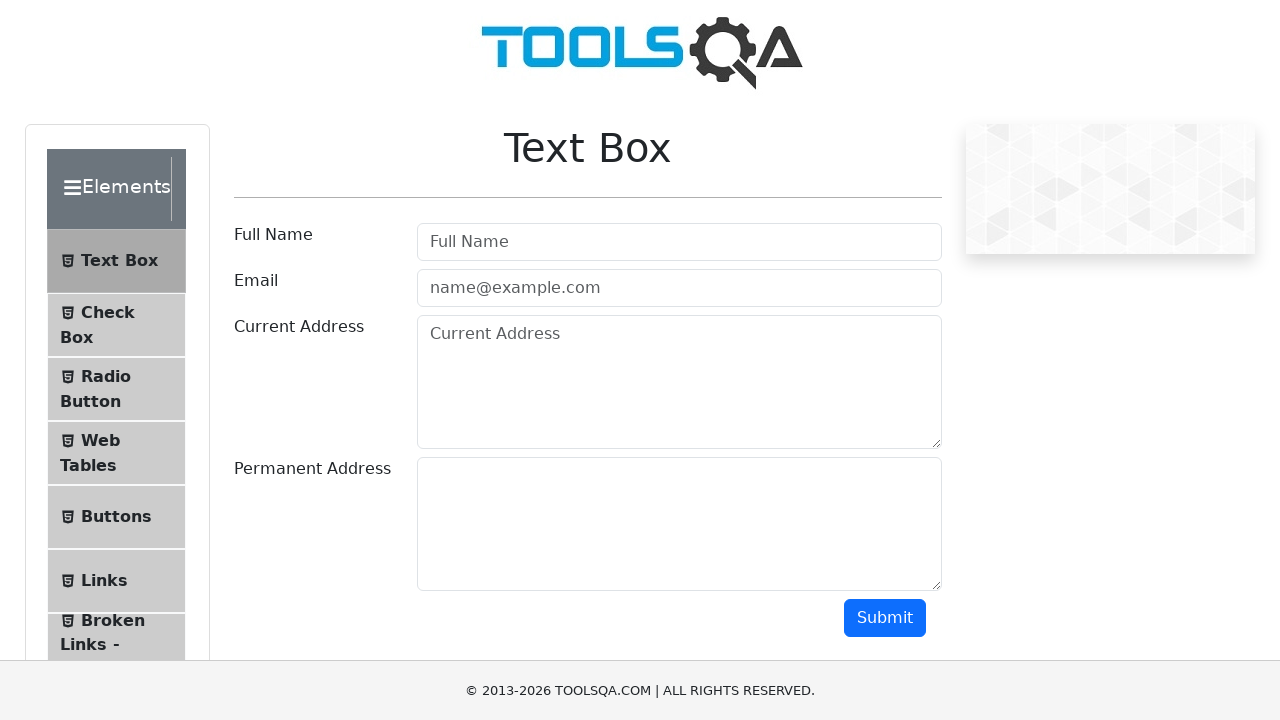

Navigated to text box form page at https://demoqa.com/text-box
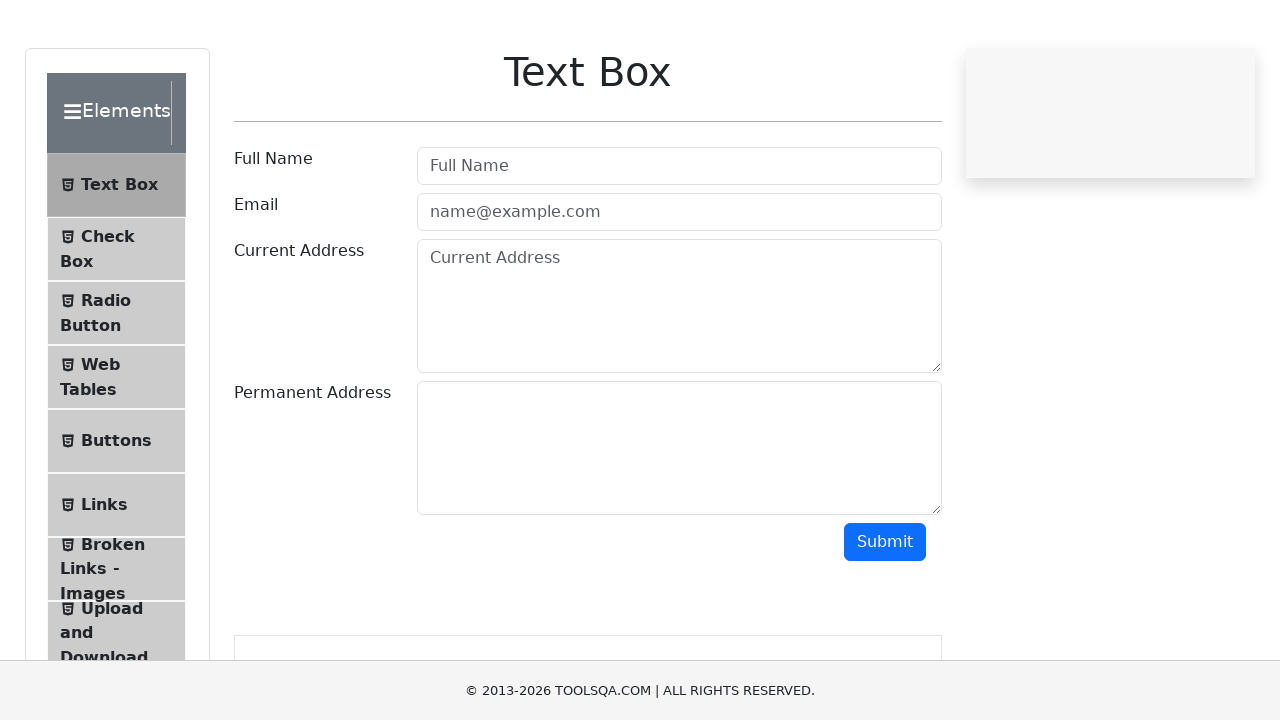

Located first row element with class 'row'
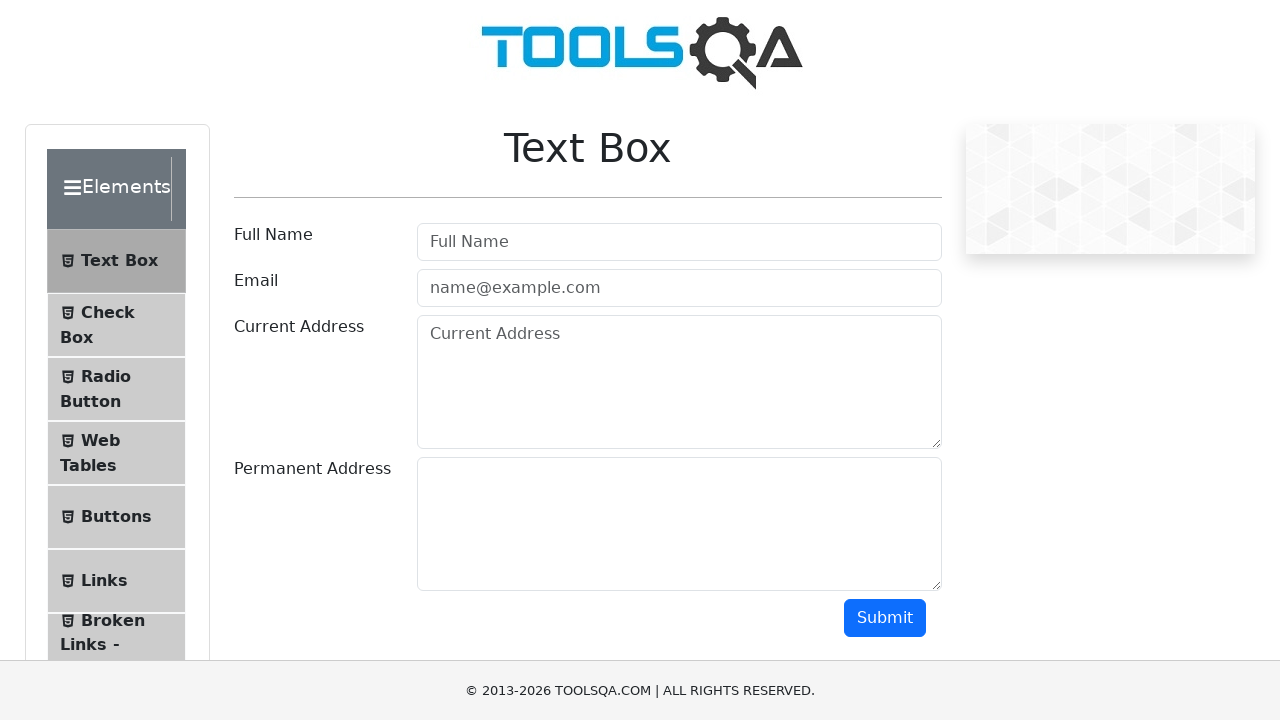

Verified child div element exists within the first row parent element
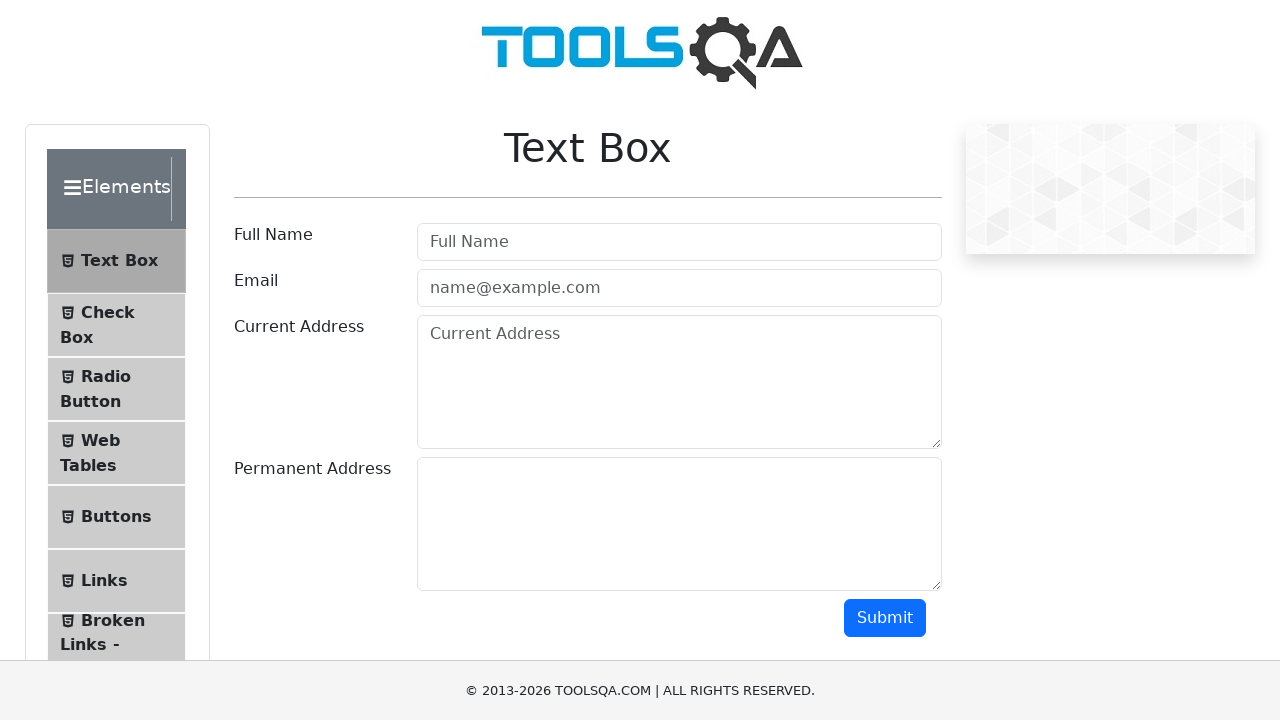

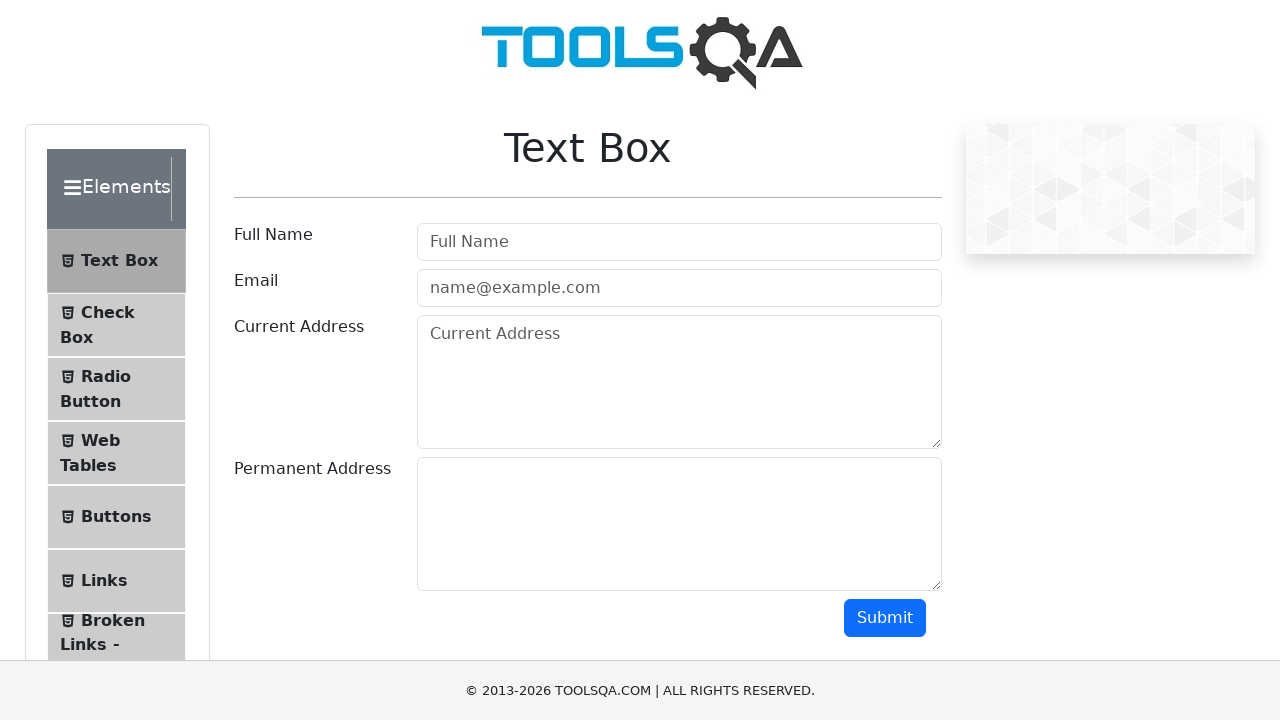